Navigates to GitHub homepage and retrieves the page title to verify the page loaded correctly

Starting URL: https://github.com

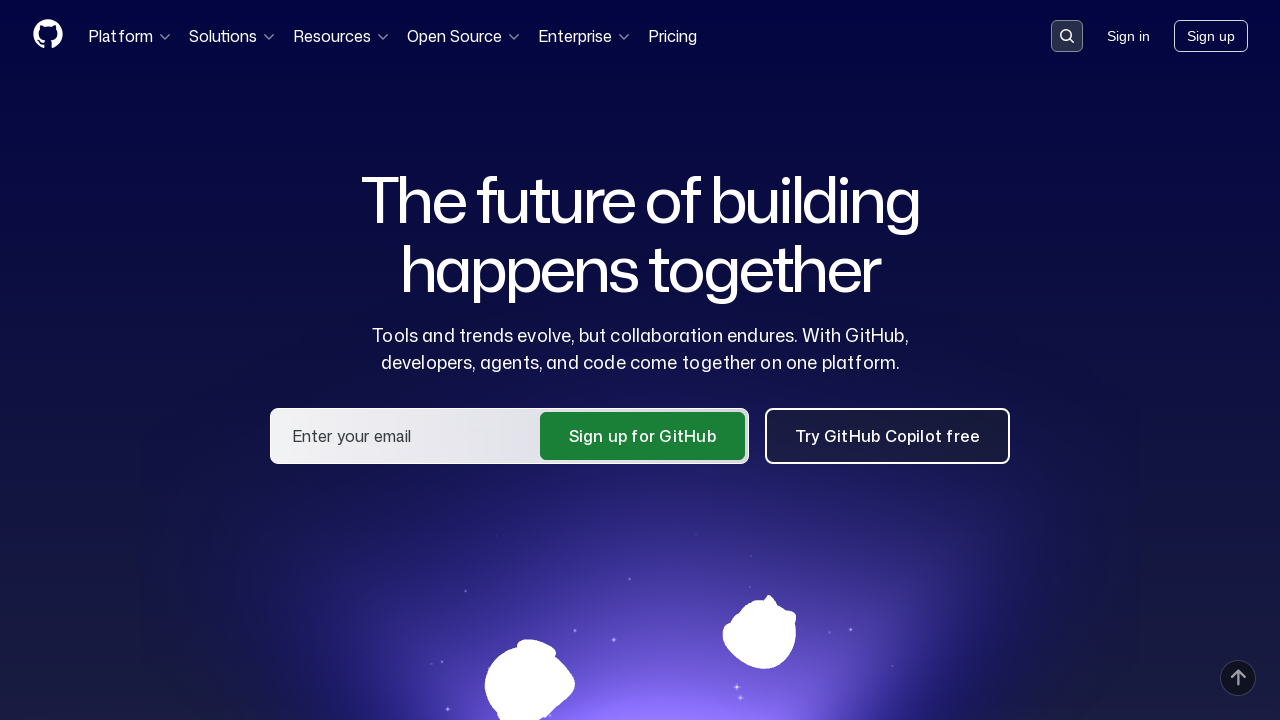

Navigated to GitHub homepage
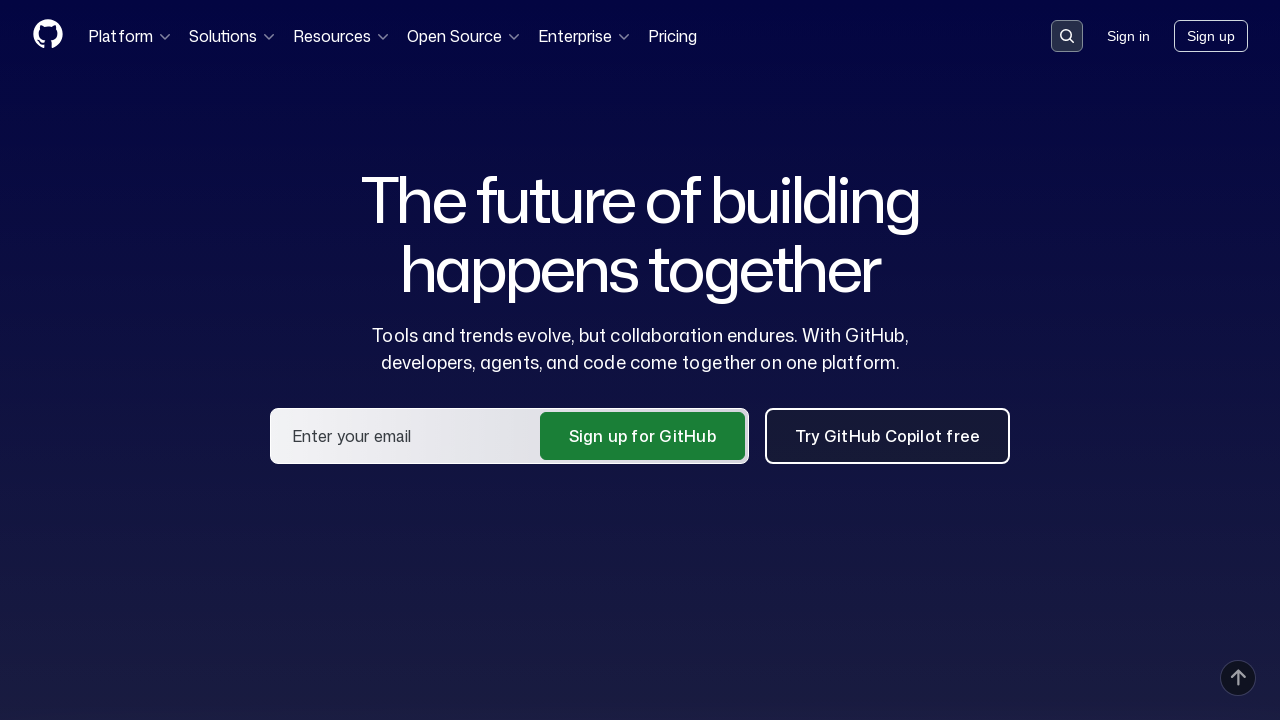

Page DOM content loaded
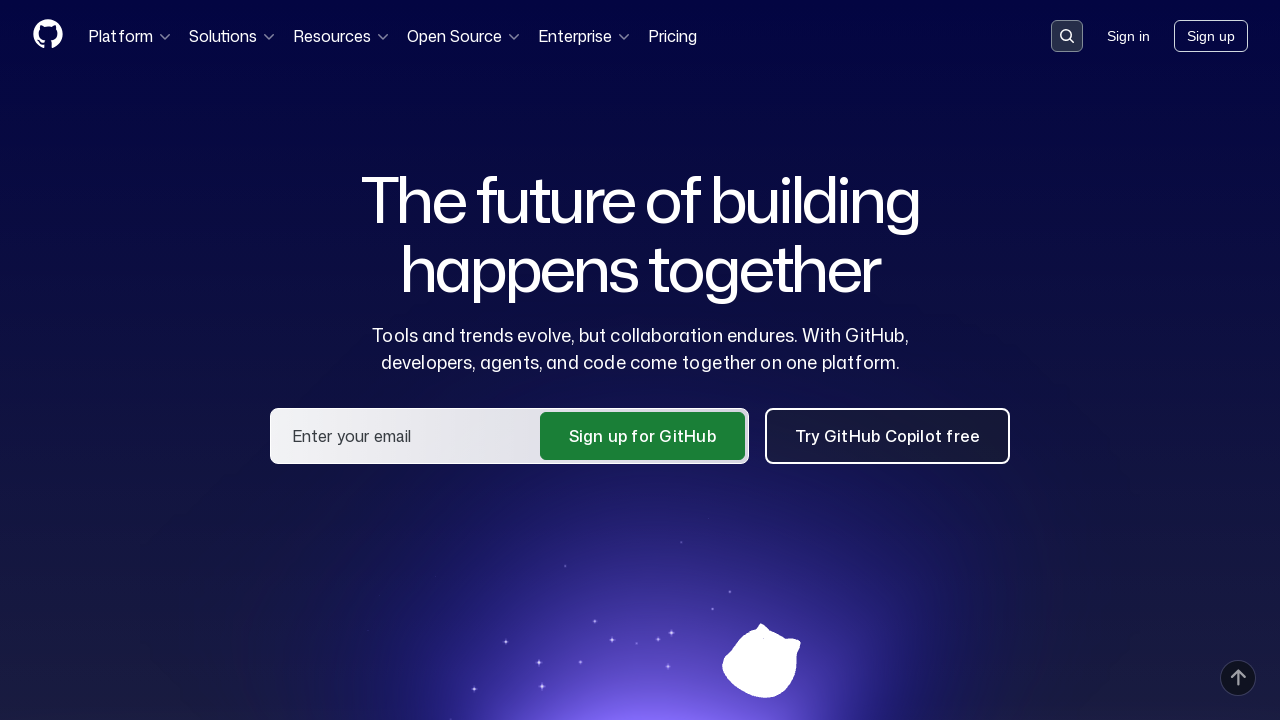

Retrieved page title: GitHub · Change is constant. GitHub keeps you ahead. · GitHub
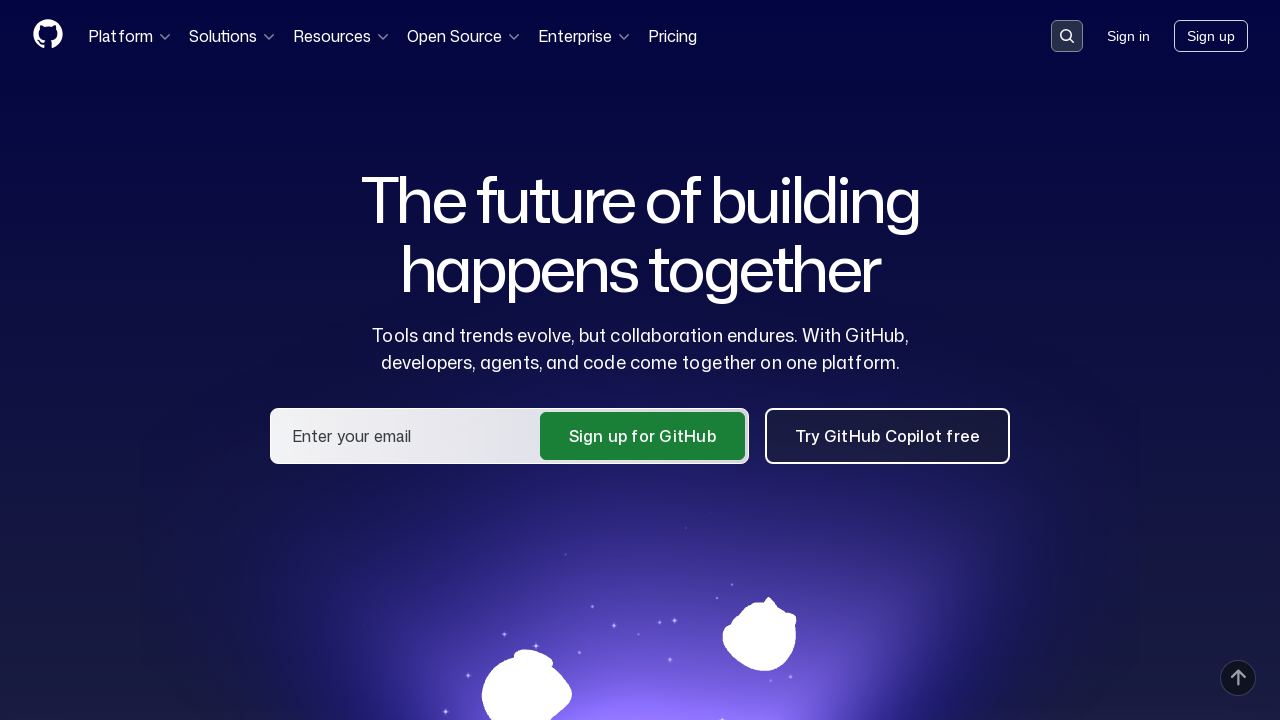

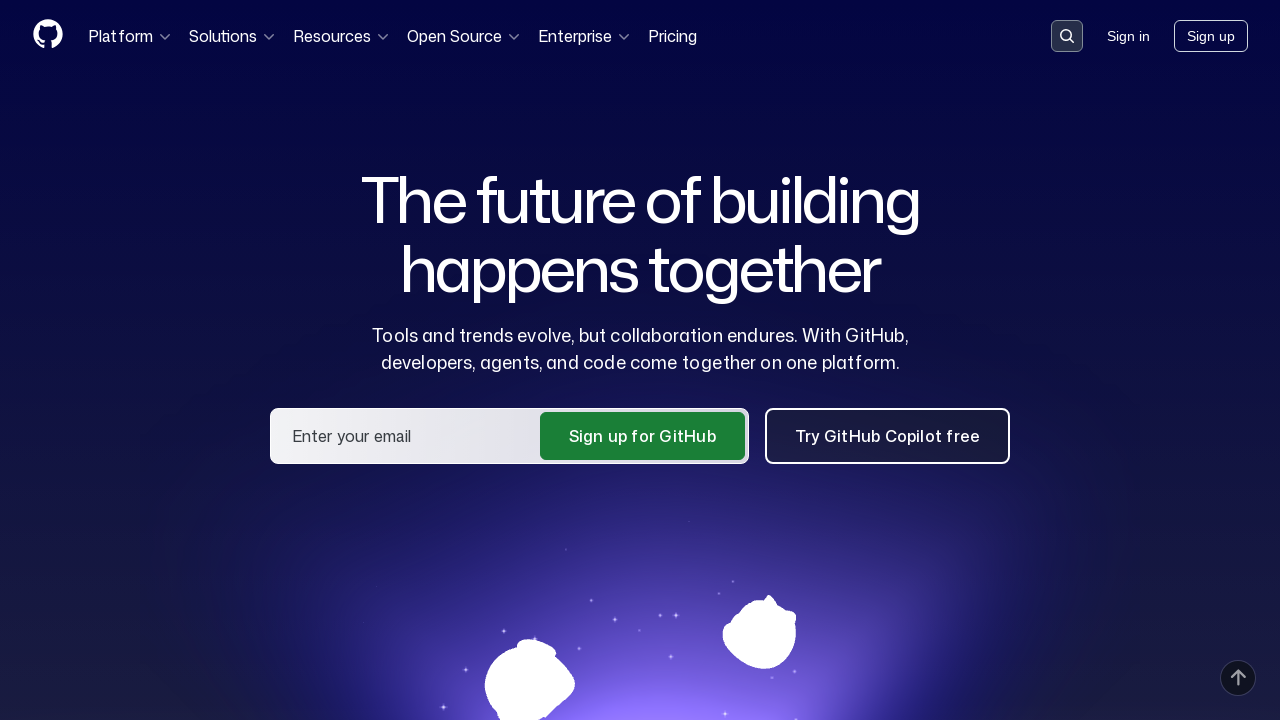